Tests the resizable box functionality by dragging the resize handle to increase the box dimensions and verifying the new size

Starting URL: https://demoqa.com/resizable

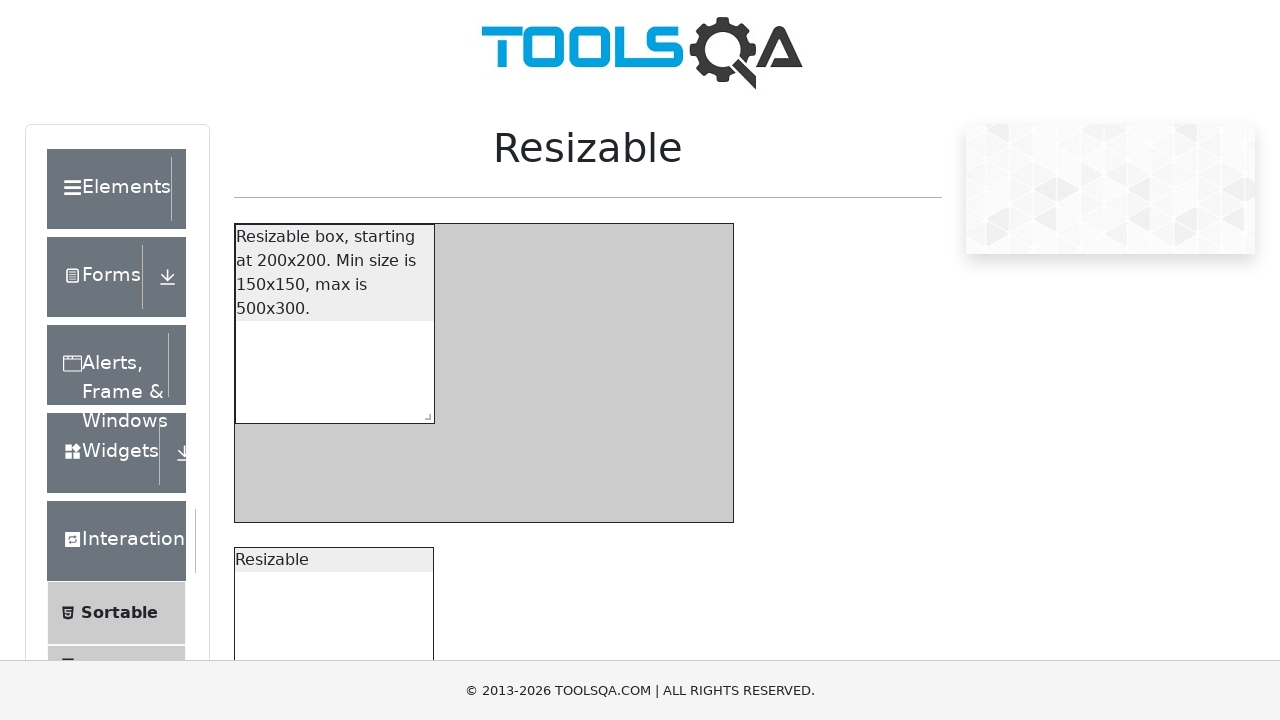

Scrolled down 150 pixels to view the resizable element
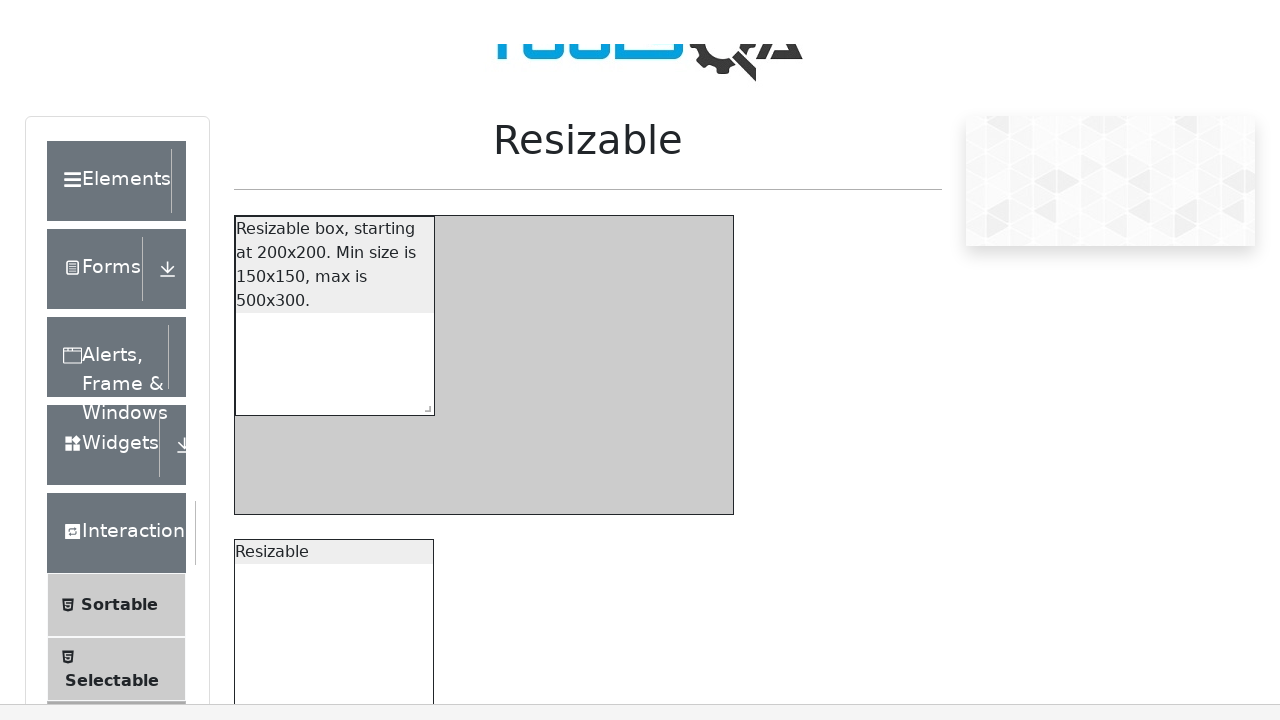

Located the resize handle element
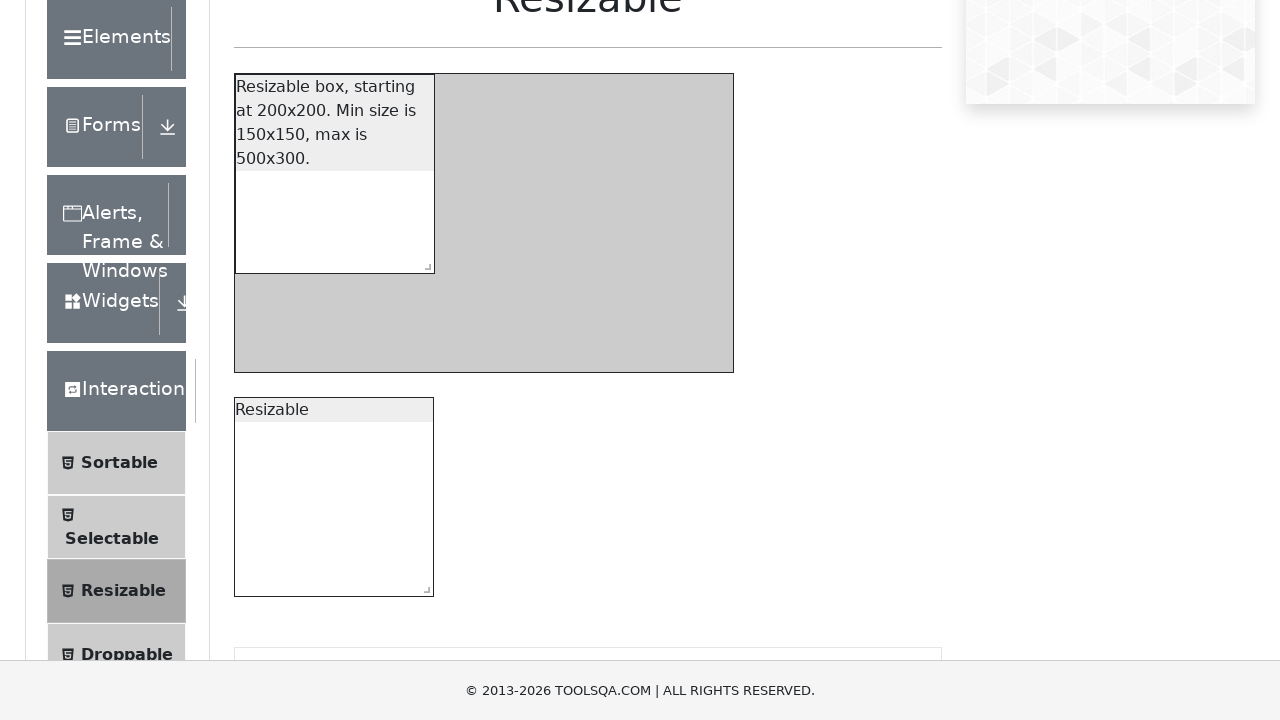

Retrieved bounding box coordinates of the resize handle
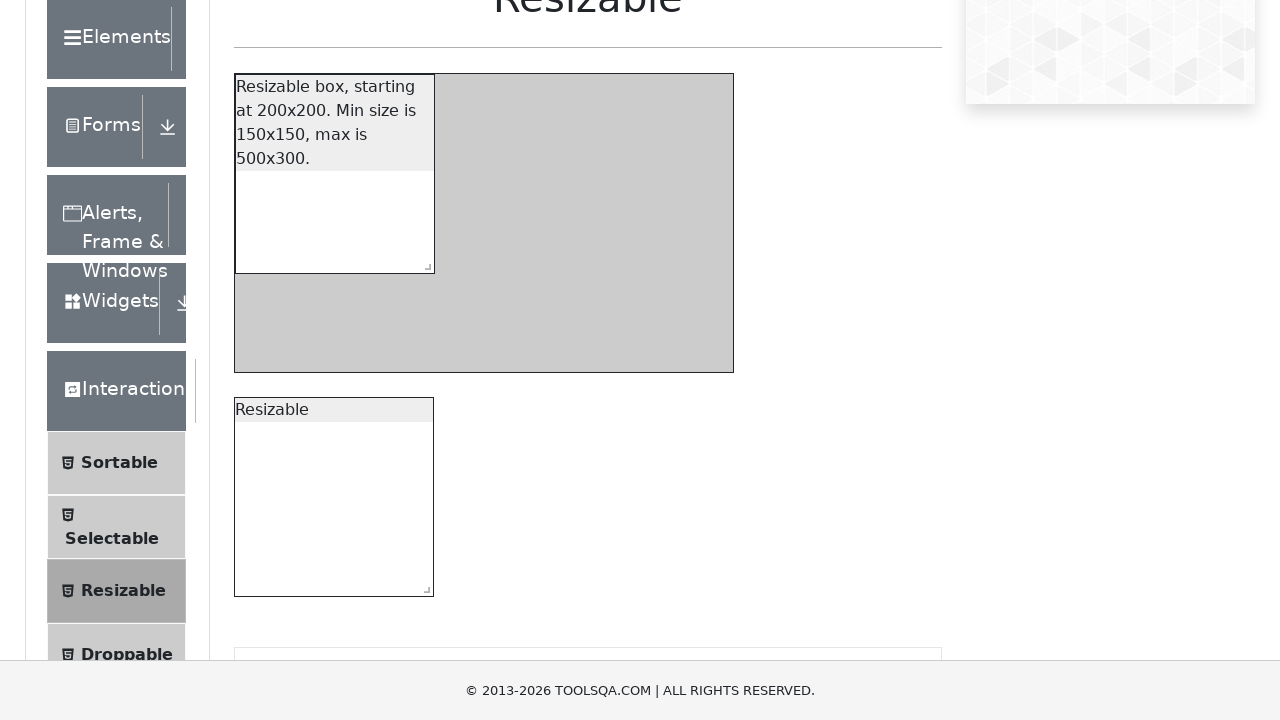

Moved mouse to the center of the resize handle at (424, 263)
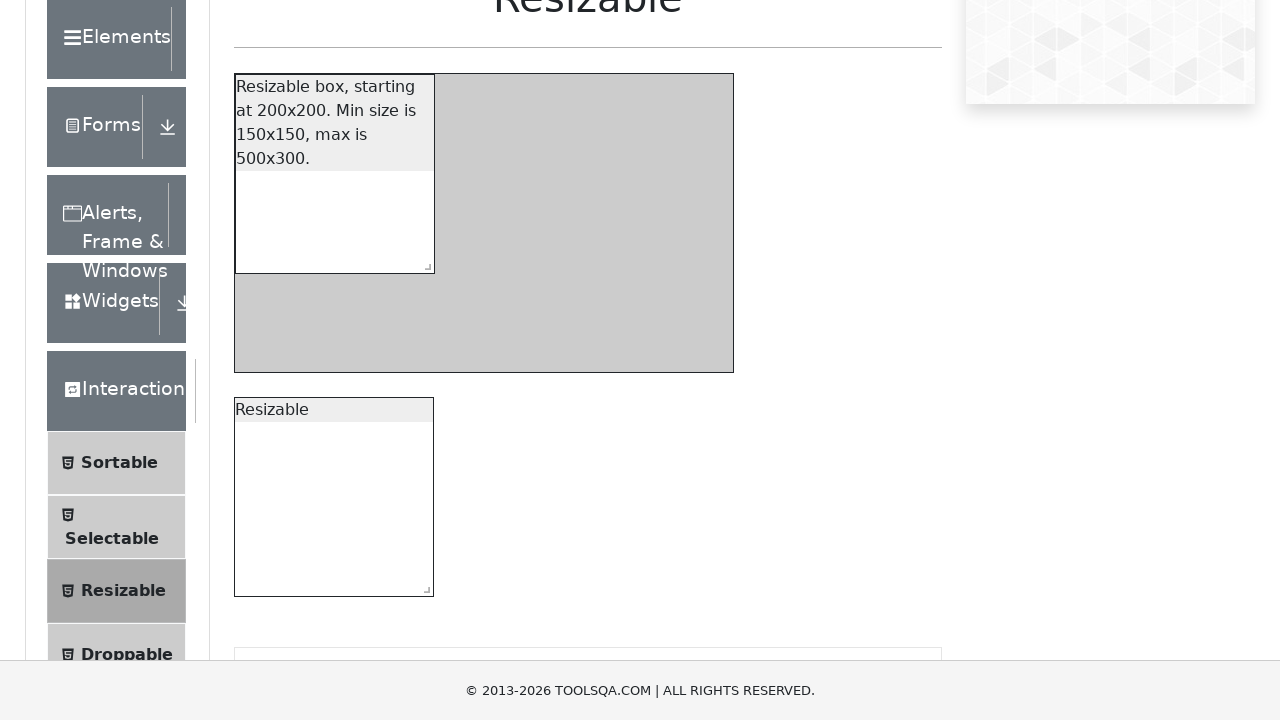

Pressed down mouse button to start dragging at (424, 263)
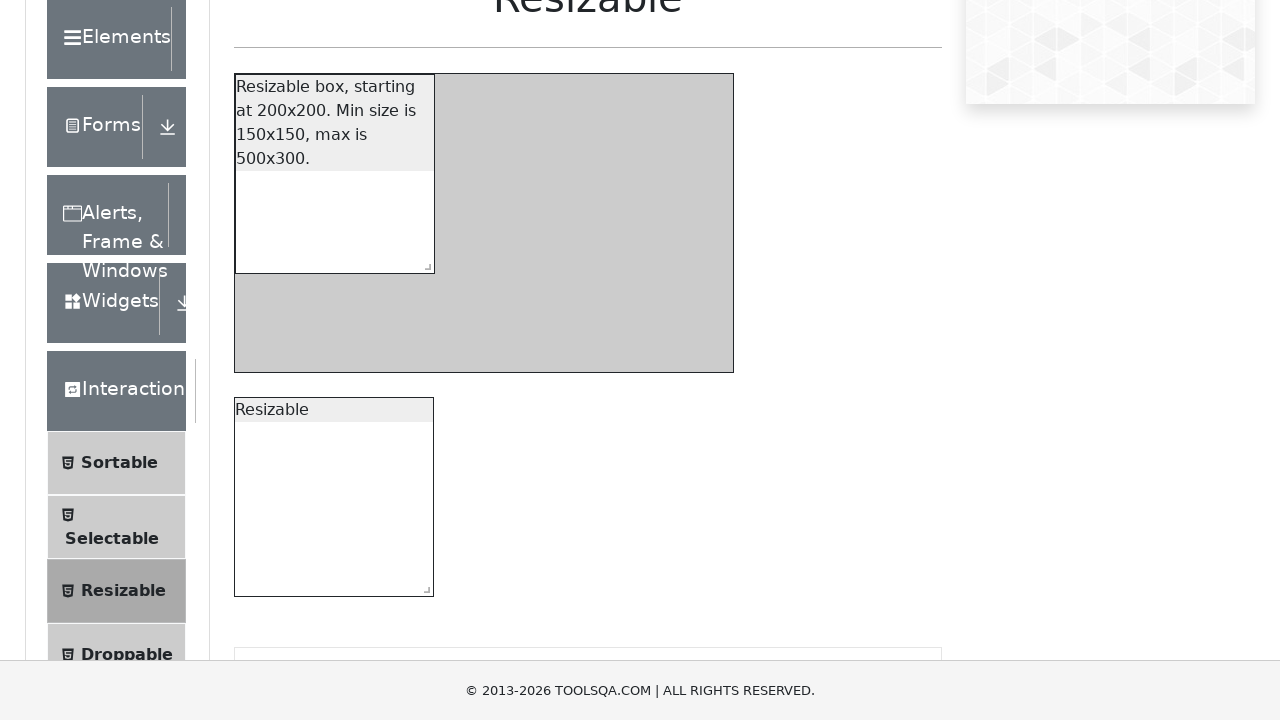

Dragged resize handle 500px right and 300px down to increase box dimensions at (914, 553)
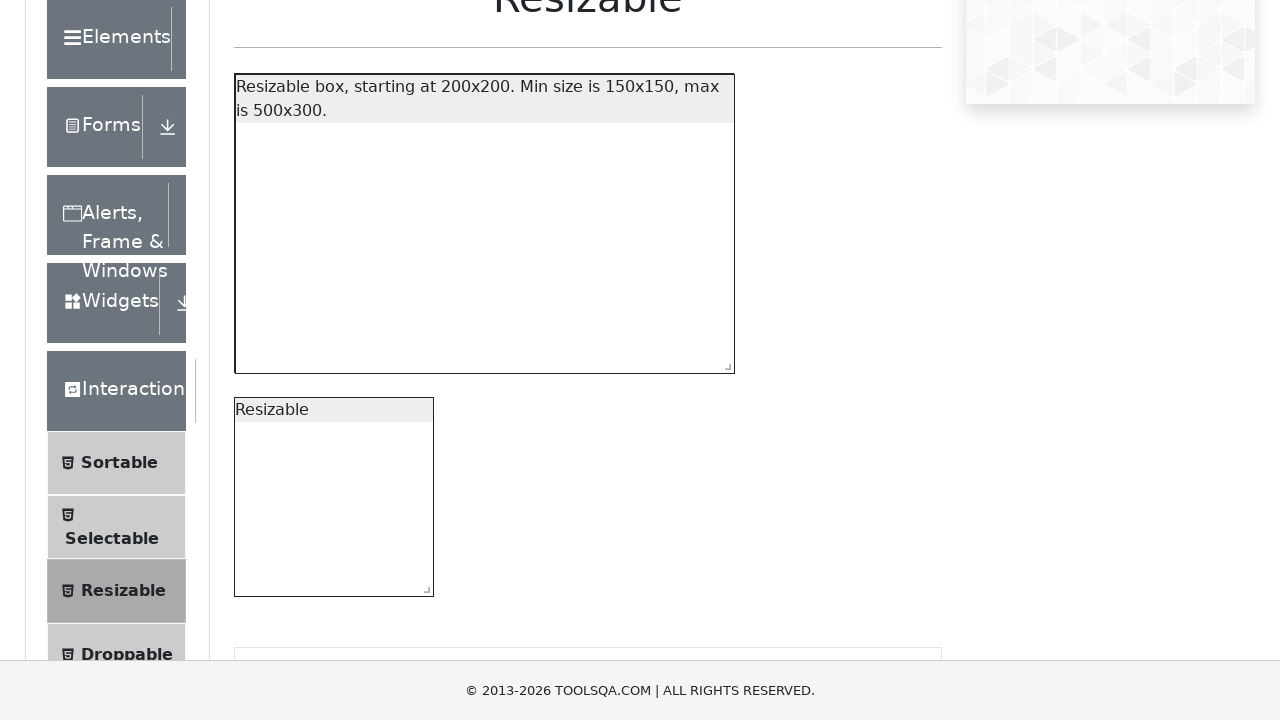

Released mouse button to complete the resize operation at (914, 553)
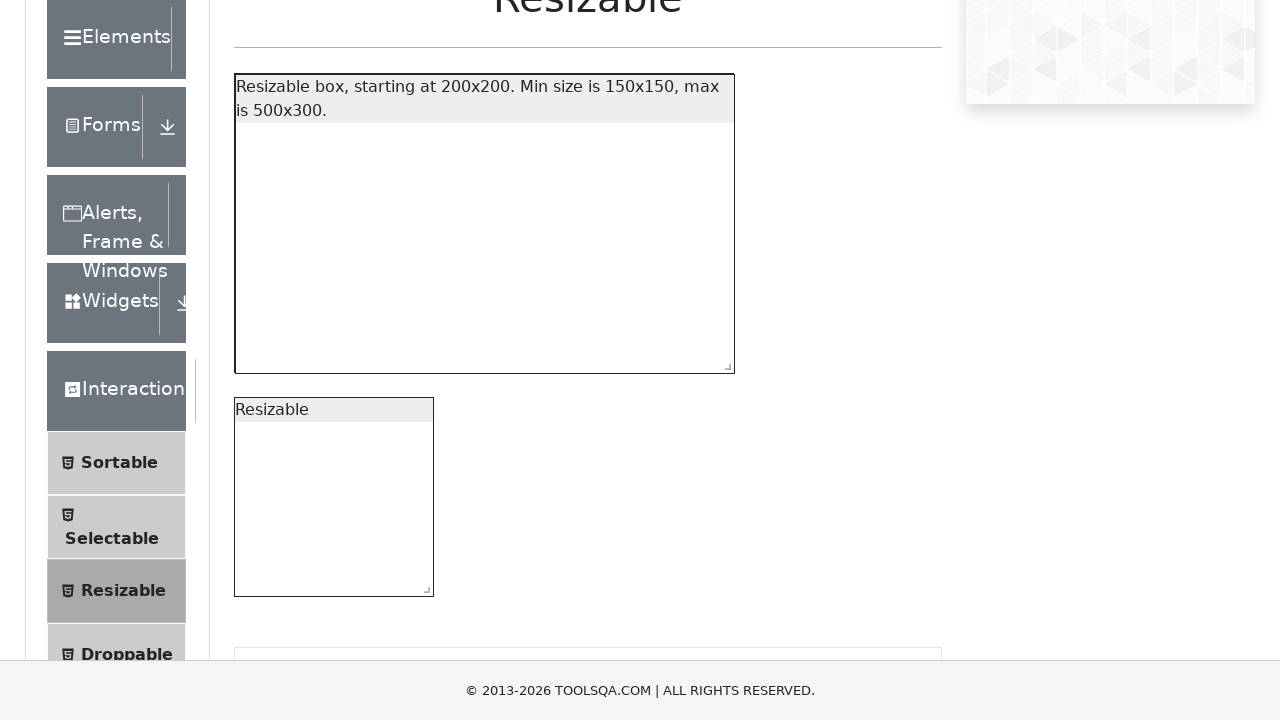

Verified the resized element is visible on the page
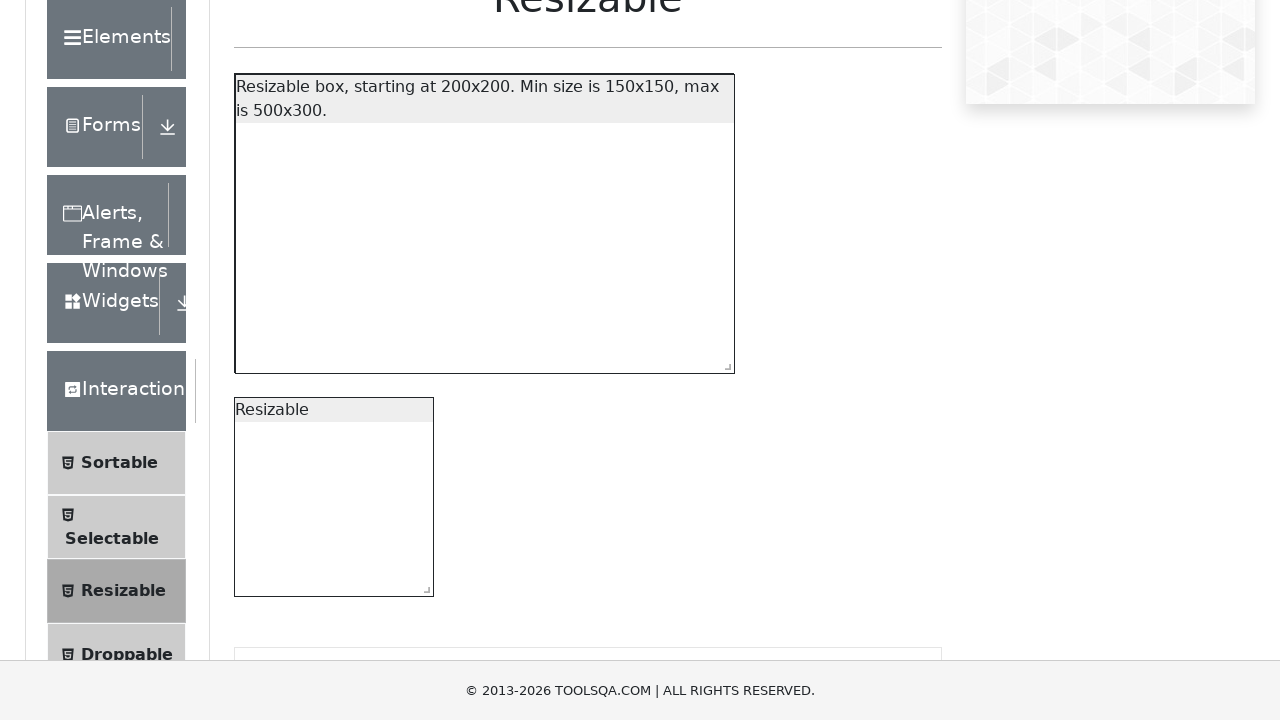

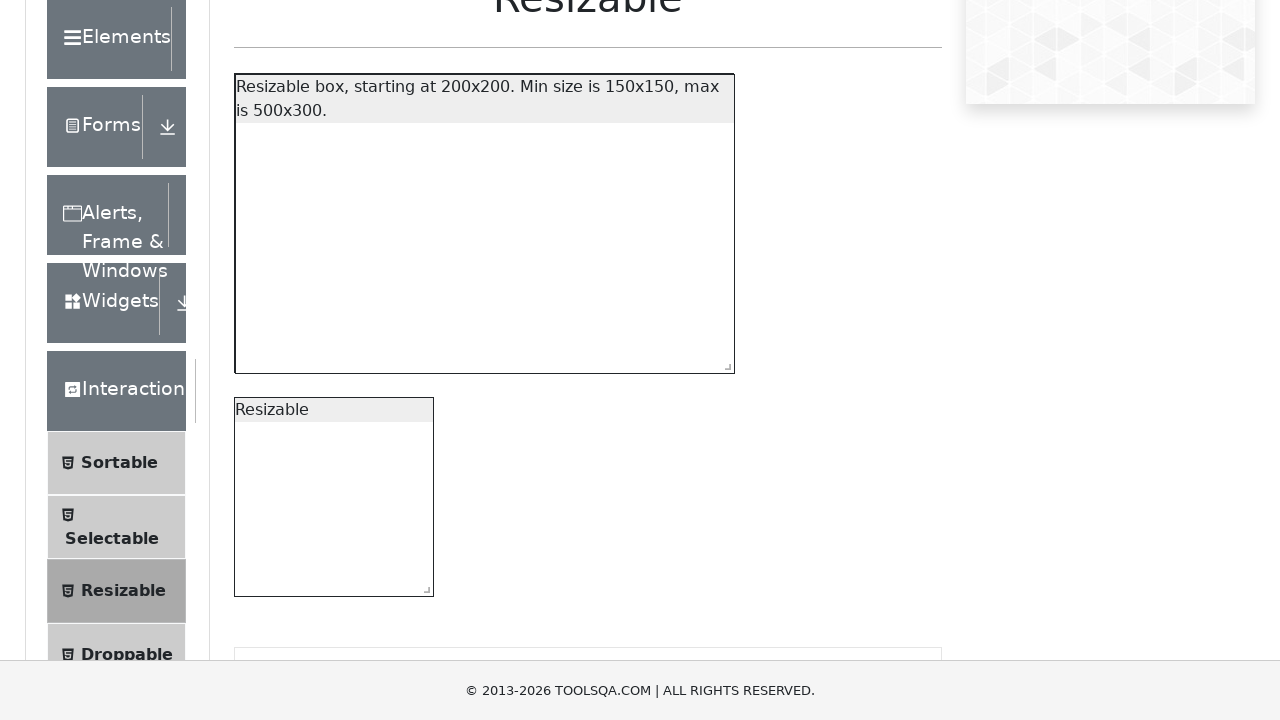